Tests implicit wait by waiting for an element that becomes visible after a delay, demonstrating how to handle dynamically appearing elements.

Starting URL: https://demoqa.com/dynamic-properties

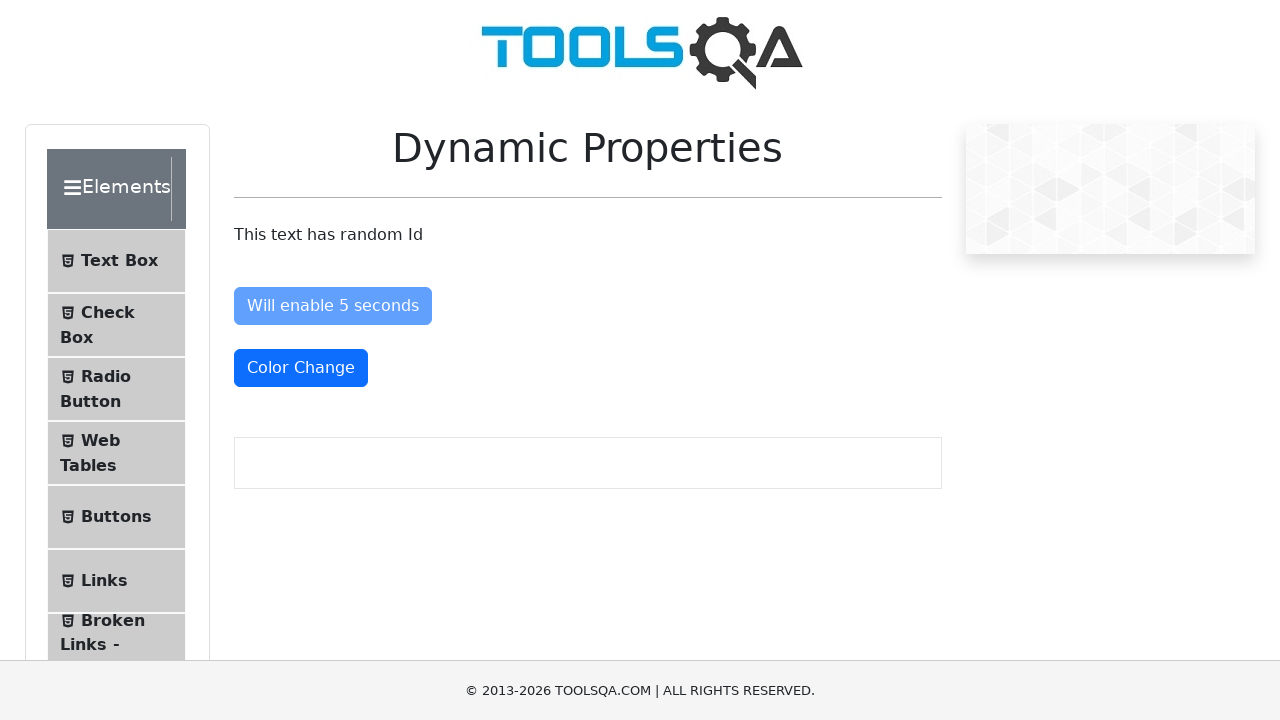

Waited for 'Visible After' button to become visible (timeout: 10 seconds)
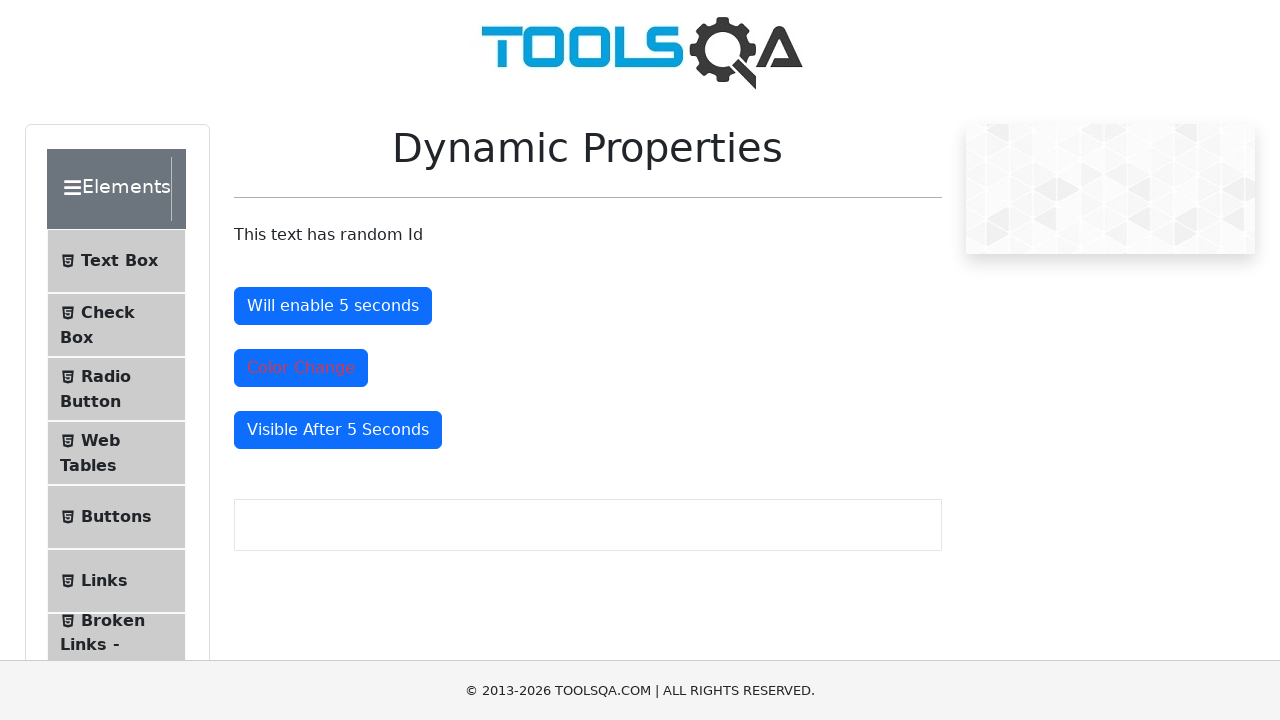

Located the 'Visible After' button element
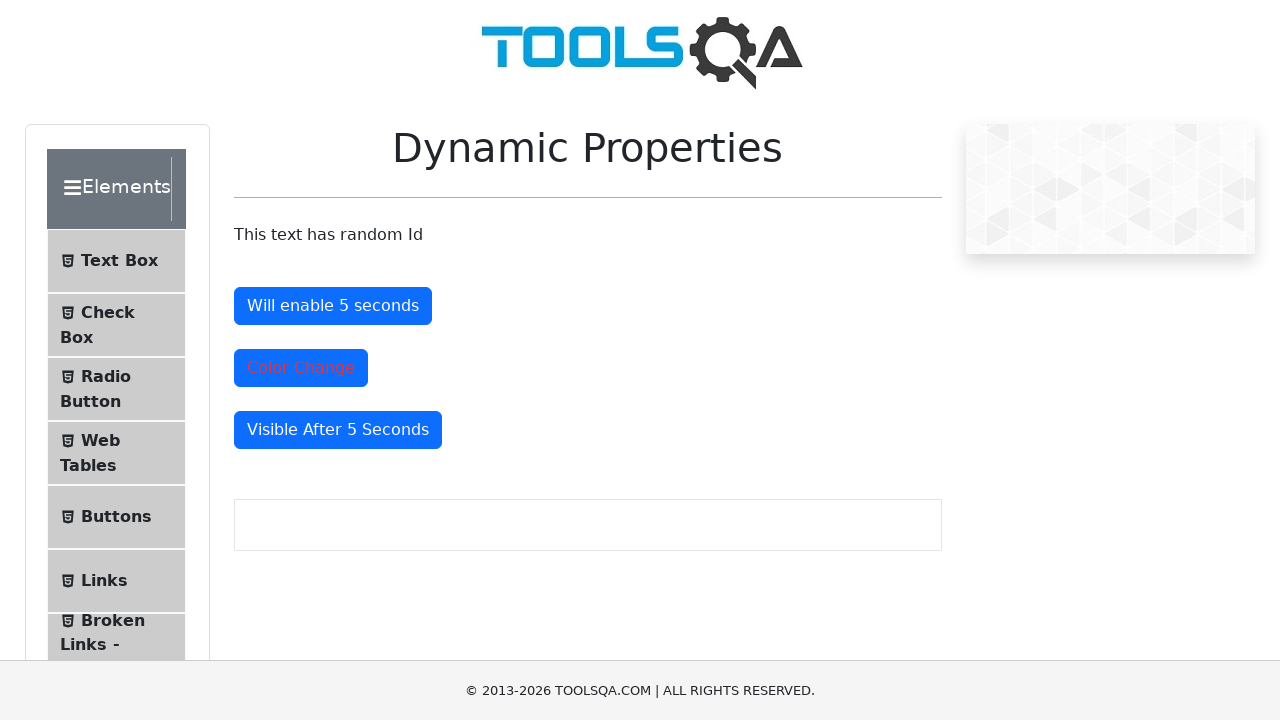

Retrieved and printed text content of the visible button
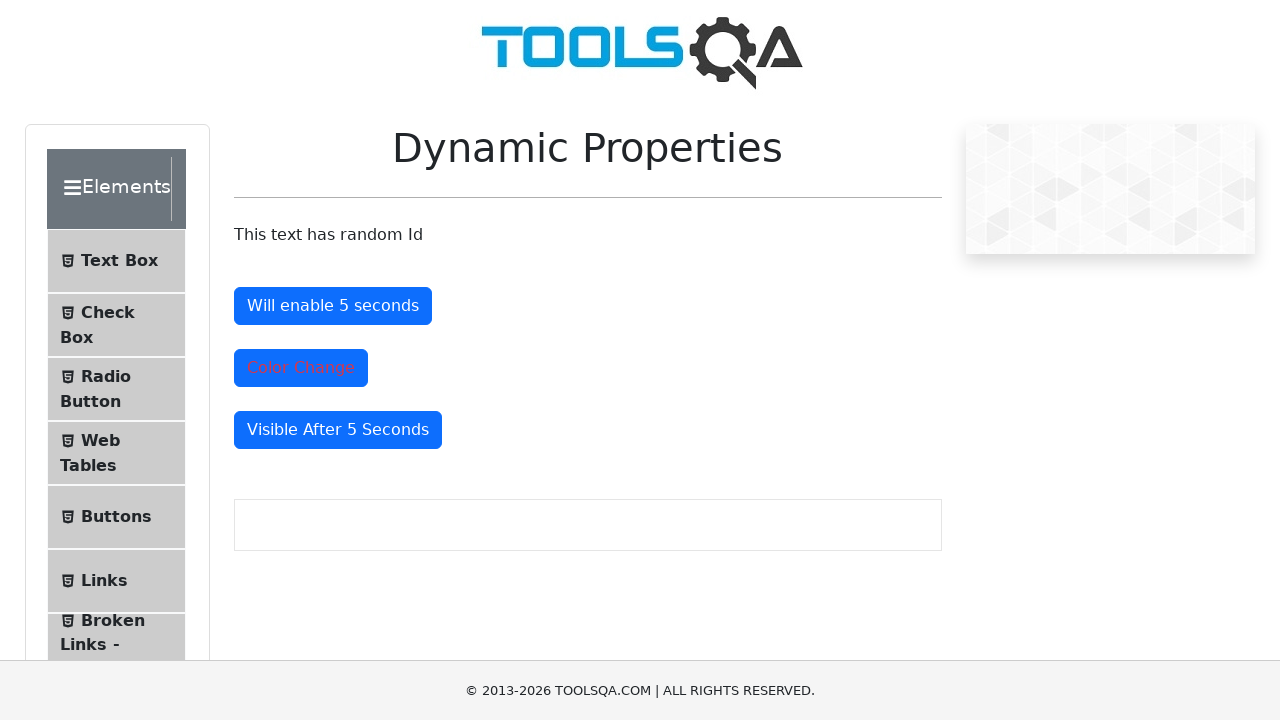

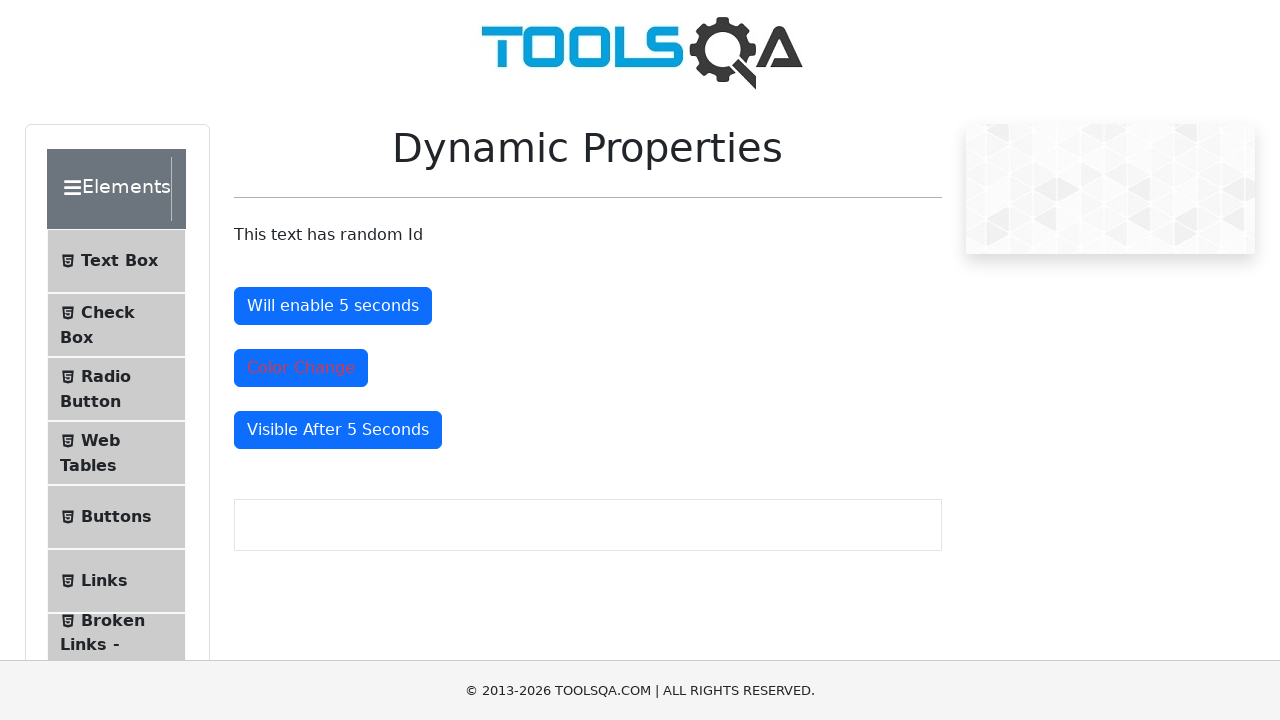